Tests e-commerce functionality by adding a product (iPhone 12) to the shopping cart and verifying it was added successfully

Starting URL: https://bstackdemo.com/

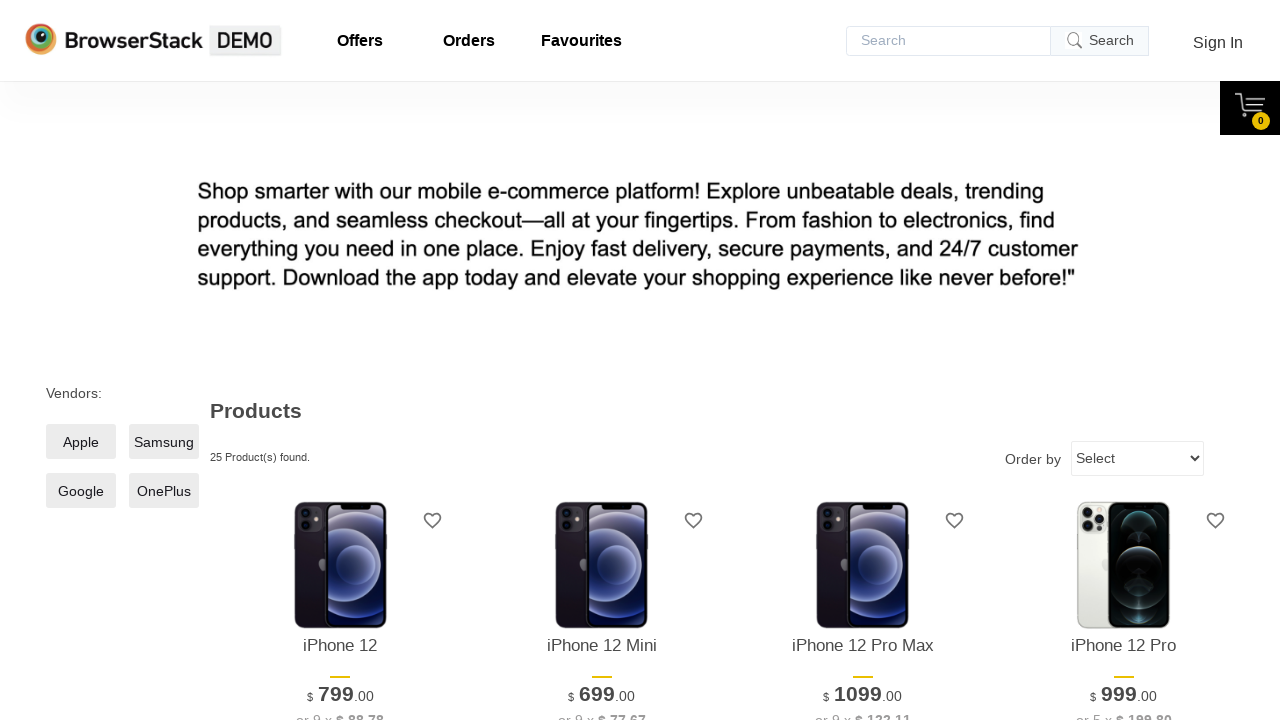

Waited for iPhone 12 product element to load
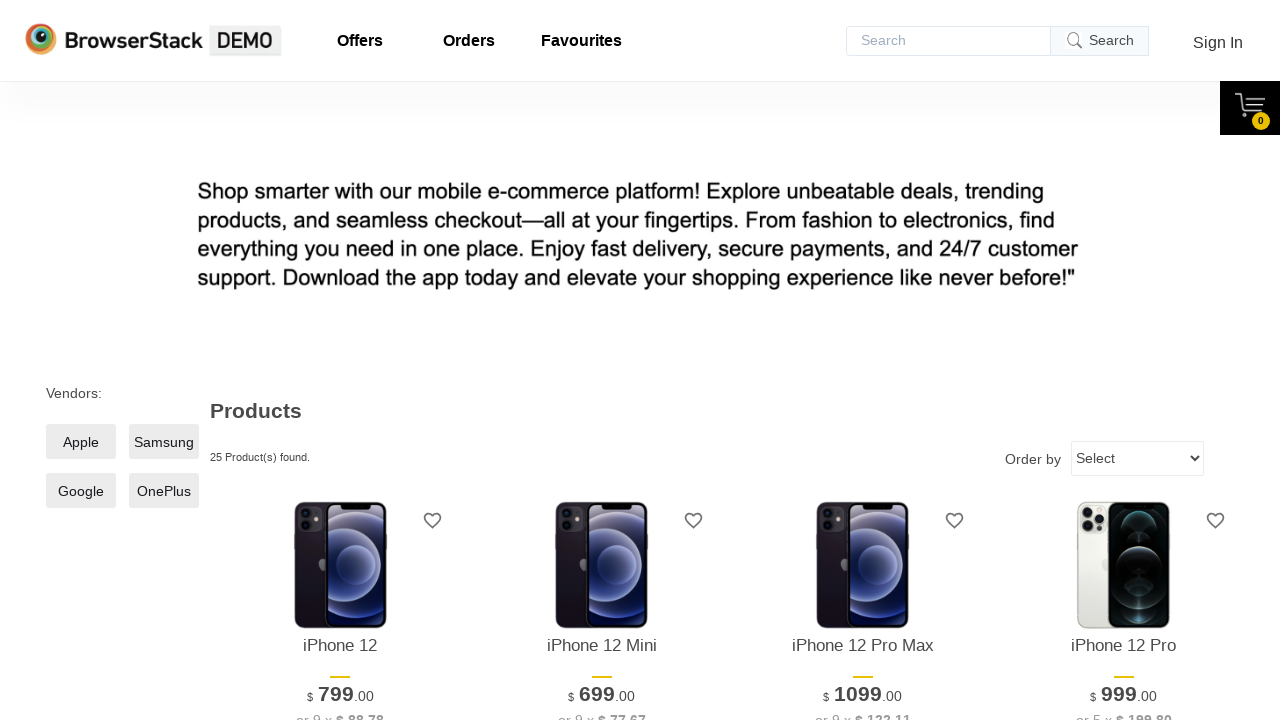

Retrieved product name from product listing
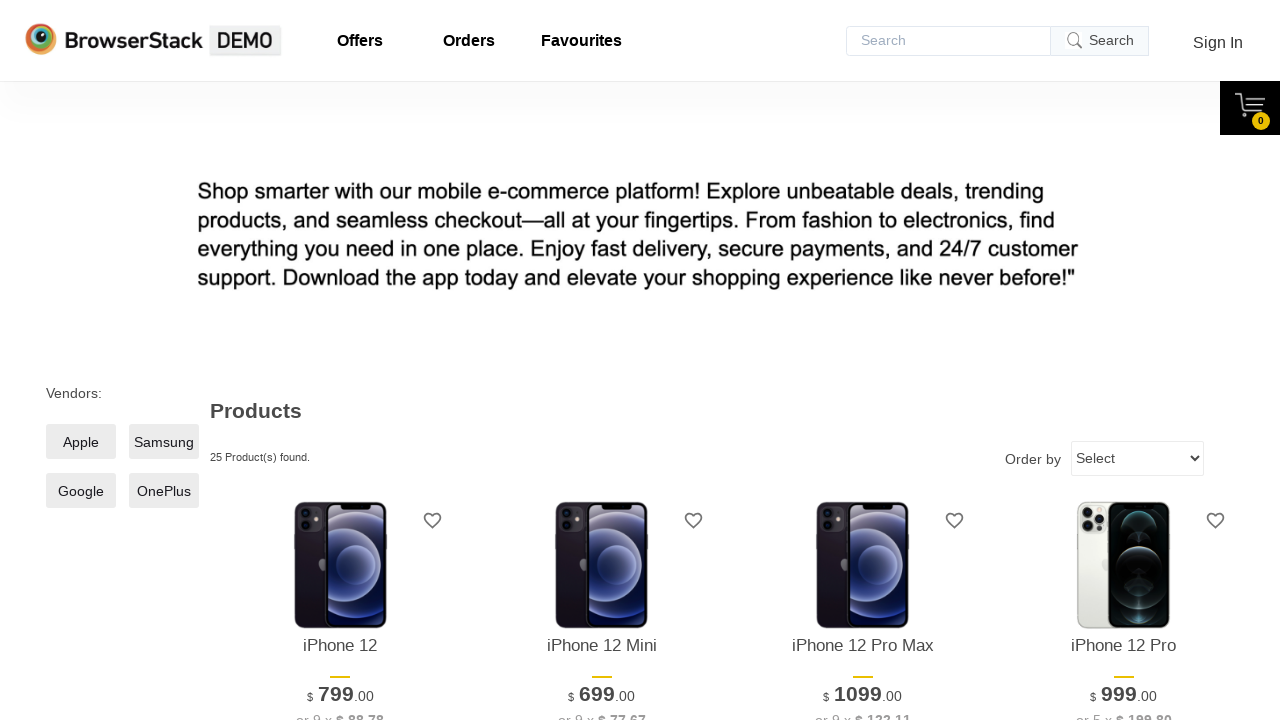

Clicked 'Add to cart' button for iPhone 12 at (340, 361) on xpath=//*[@id="1"]/div[4]
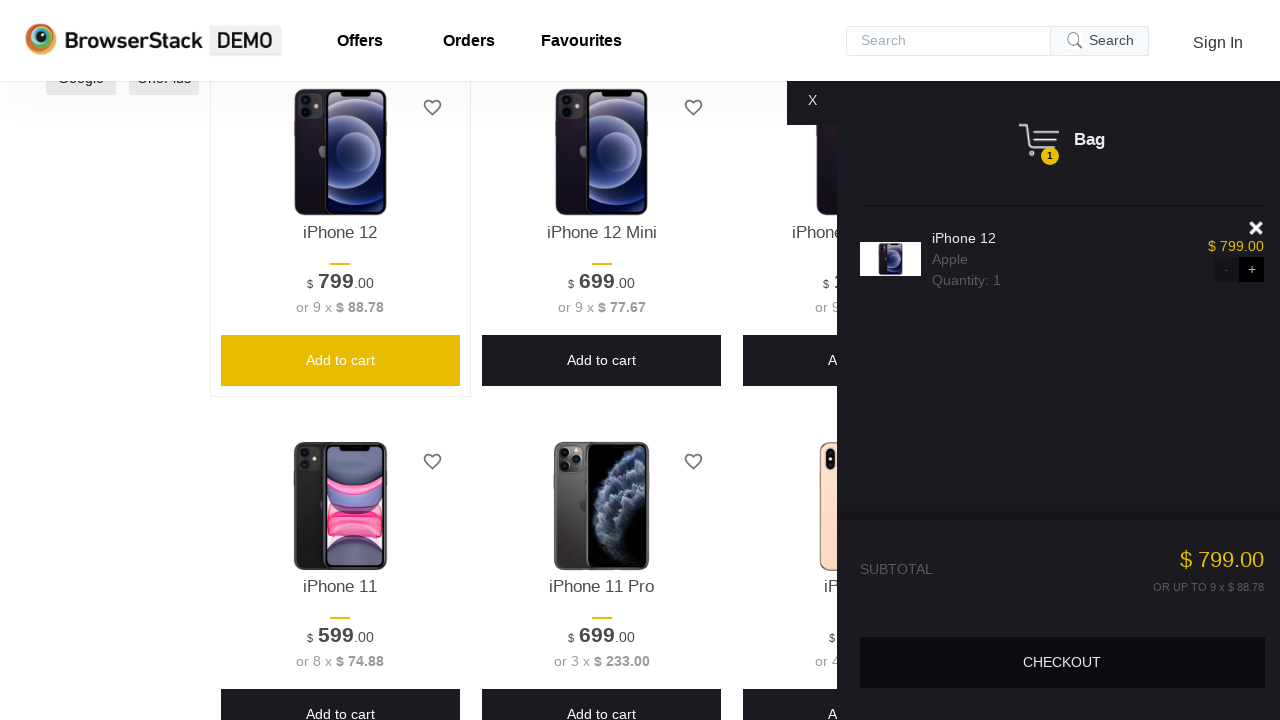

Shopping cart pane appeared
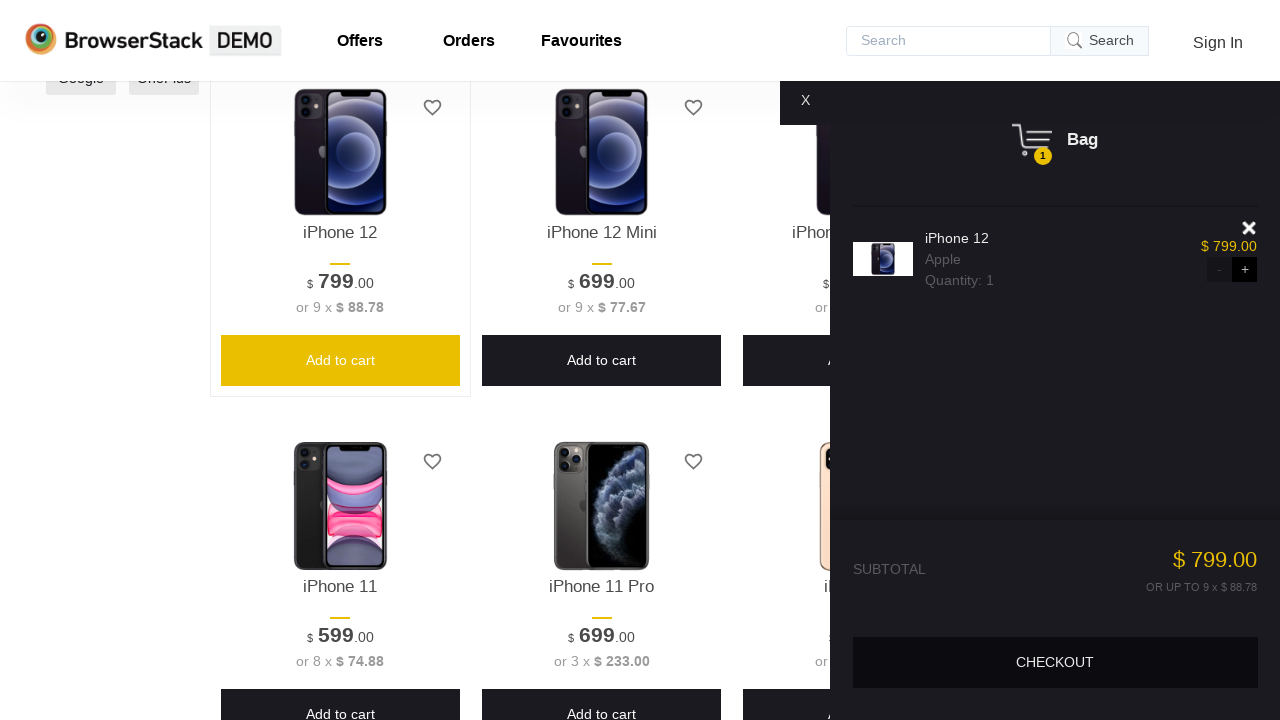

Retrieved product name from shopping cart
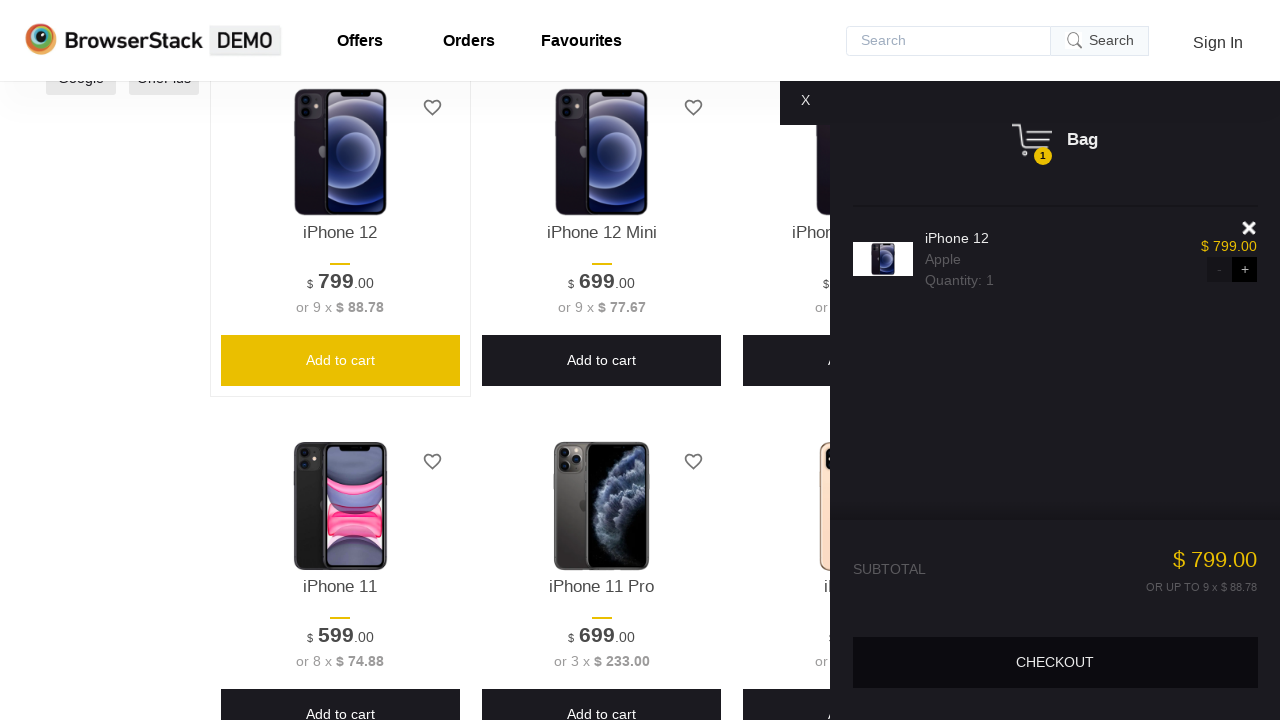

Verified iPhone 12 was successfully added to cart - product names match
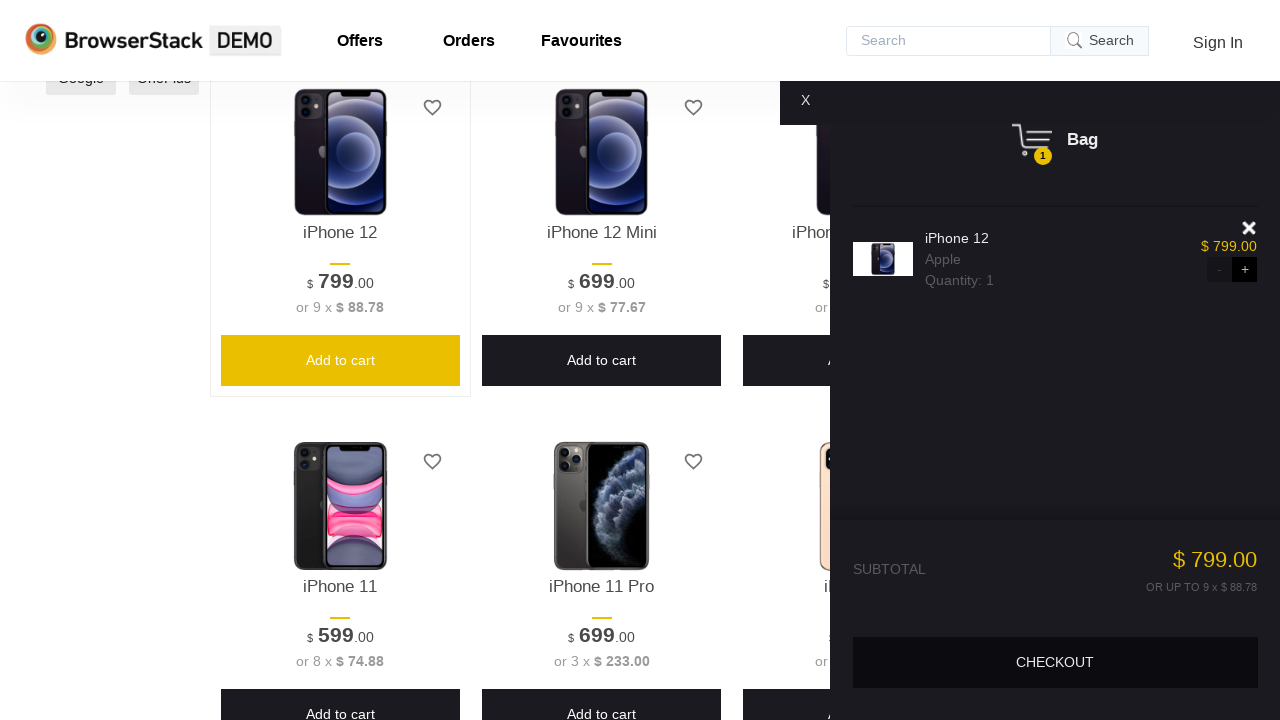

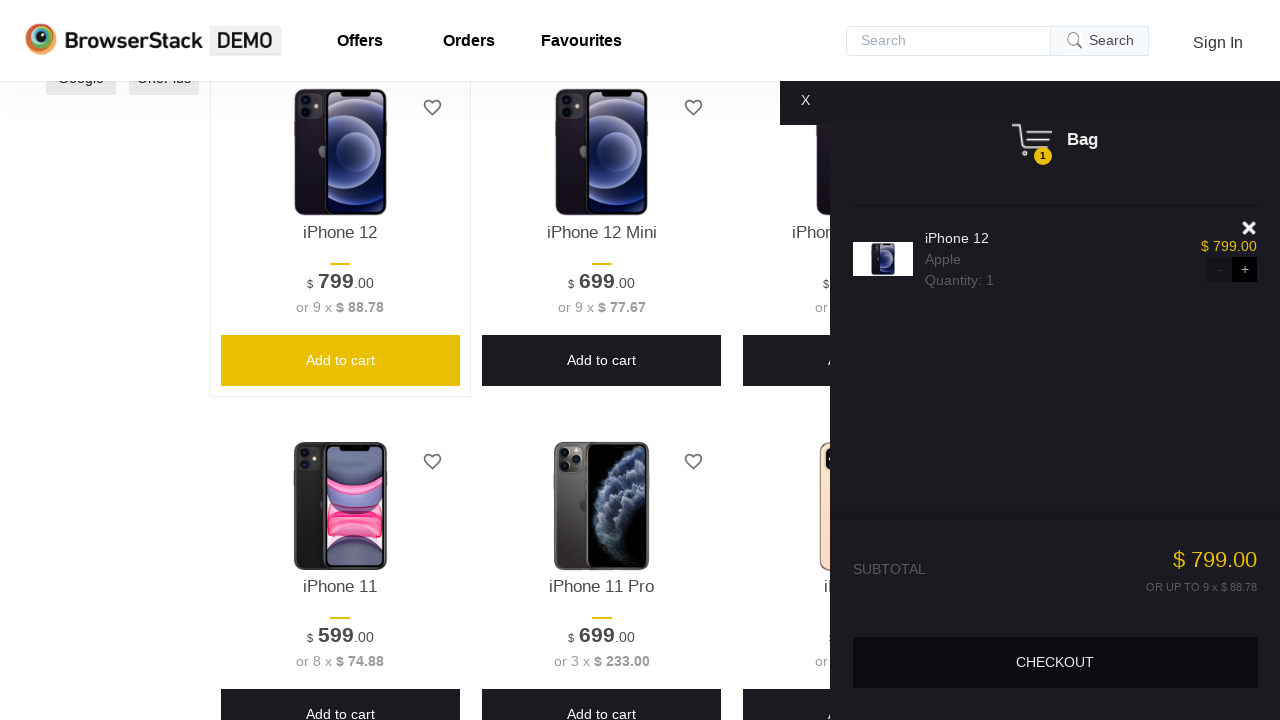